Demonstrates browser navigation methods by navigating between YouTube and Spotify, then using back, forward, and refresh navigation commands.

Starting URL: https://www.youtube.com/

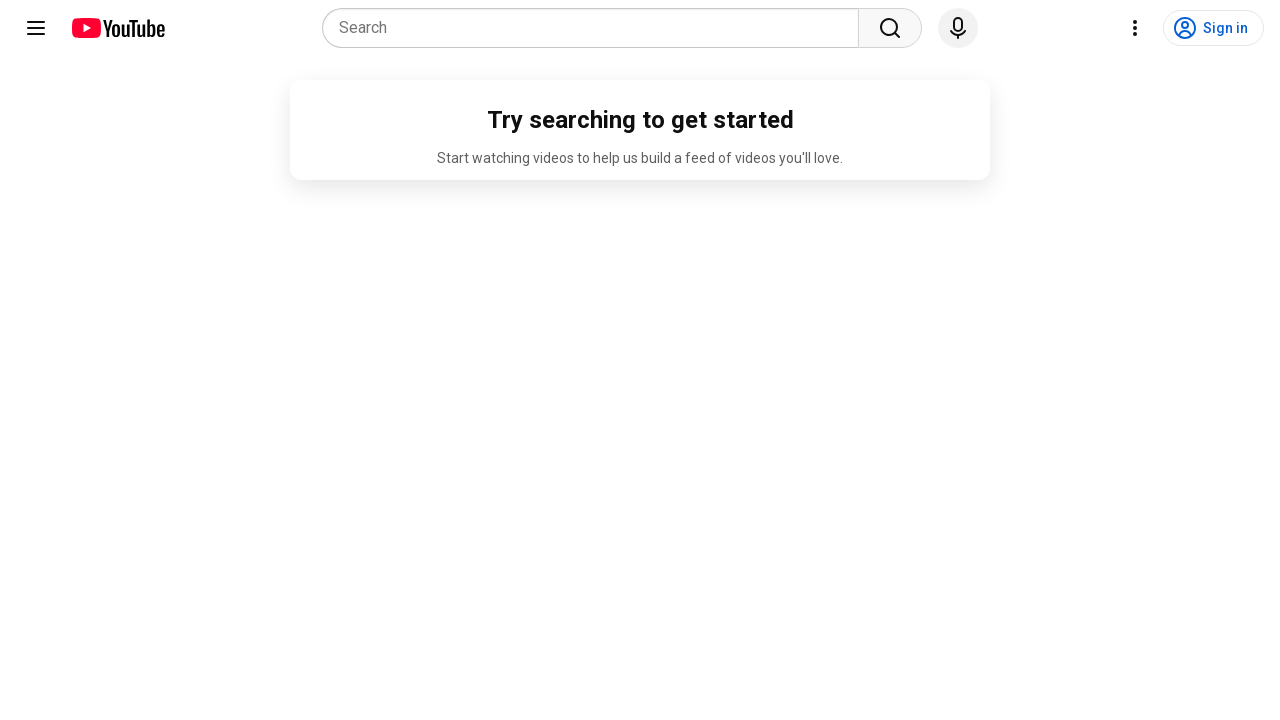

Navigated to Spotify
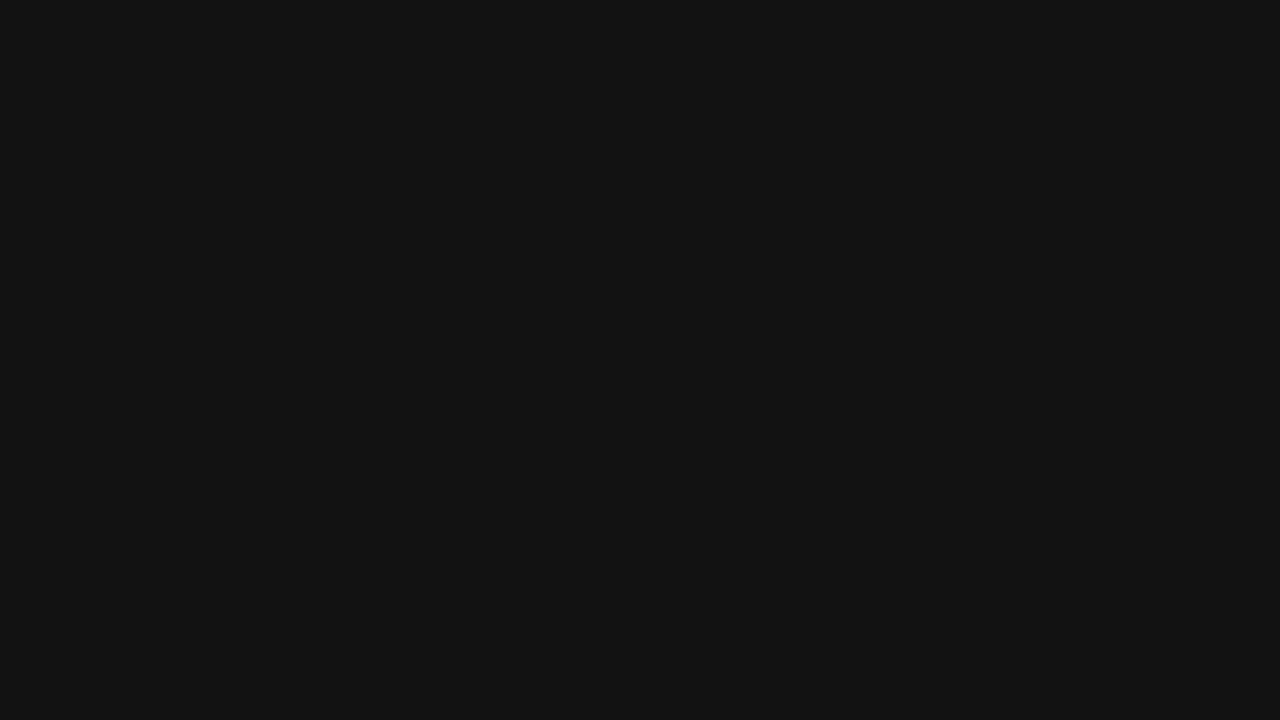

Navigated back to YouTube
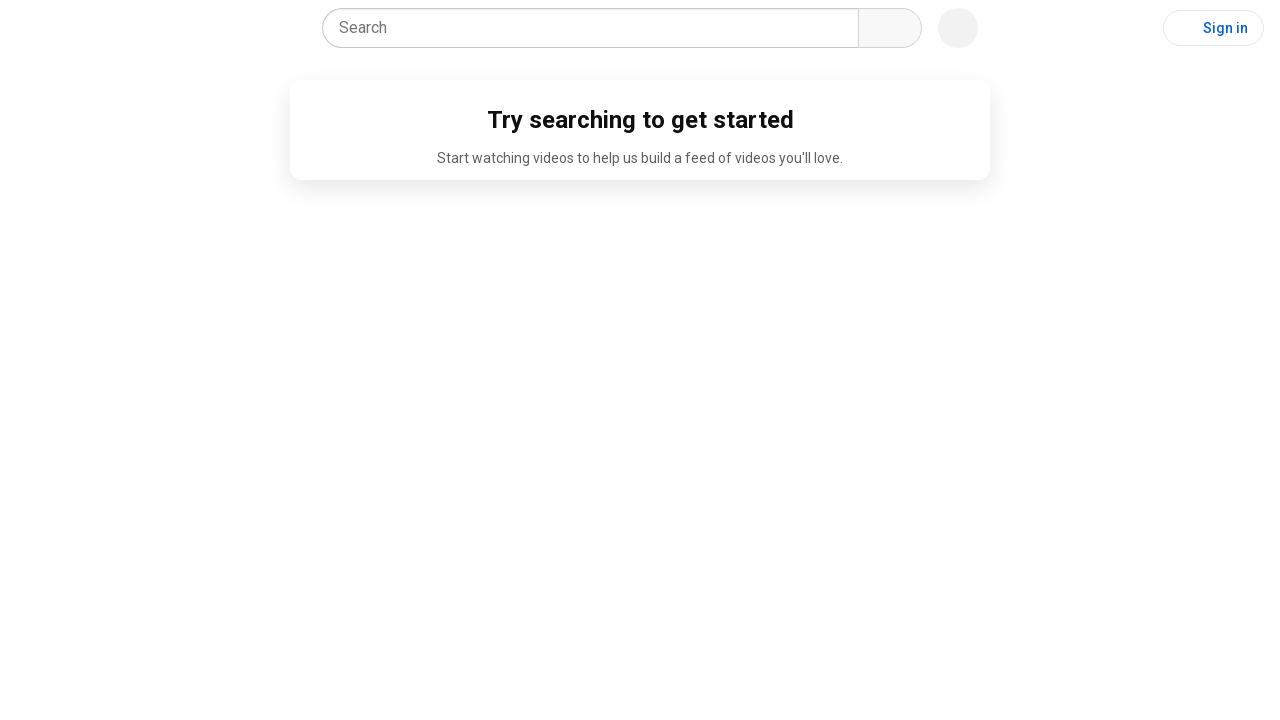

Navigated forward to Spotify
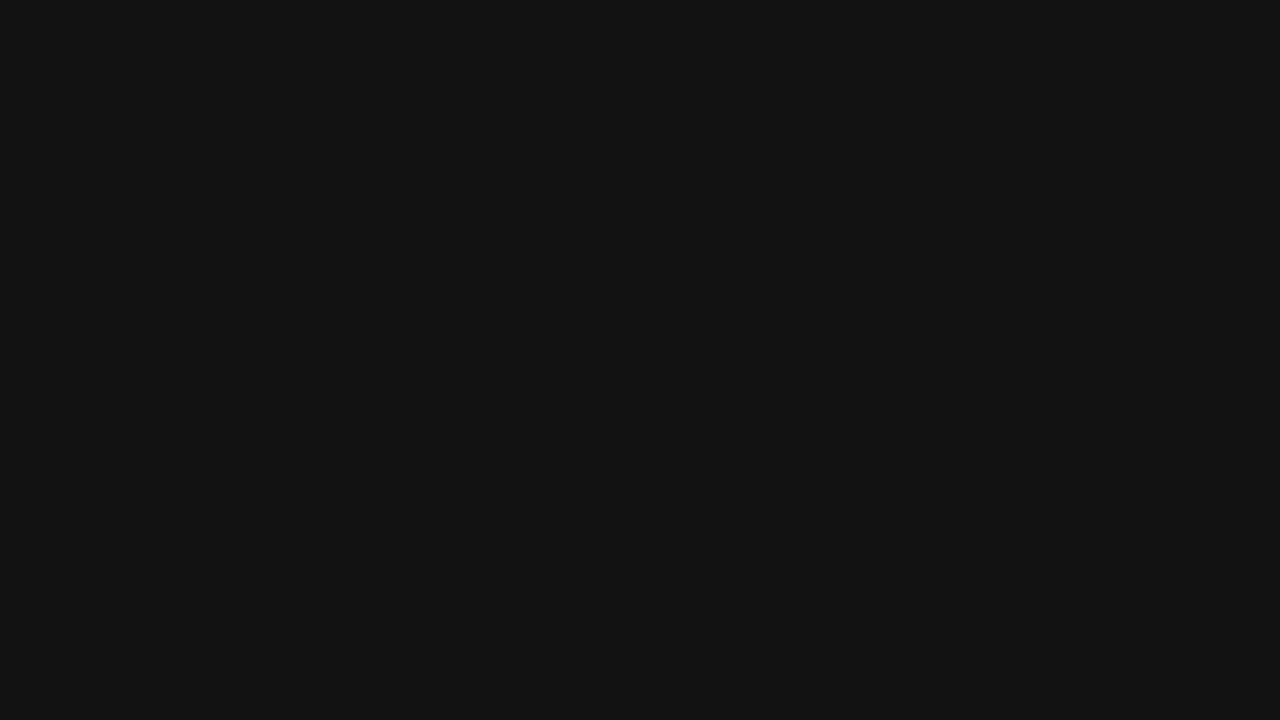

Refreshed the current Spotify page
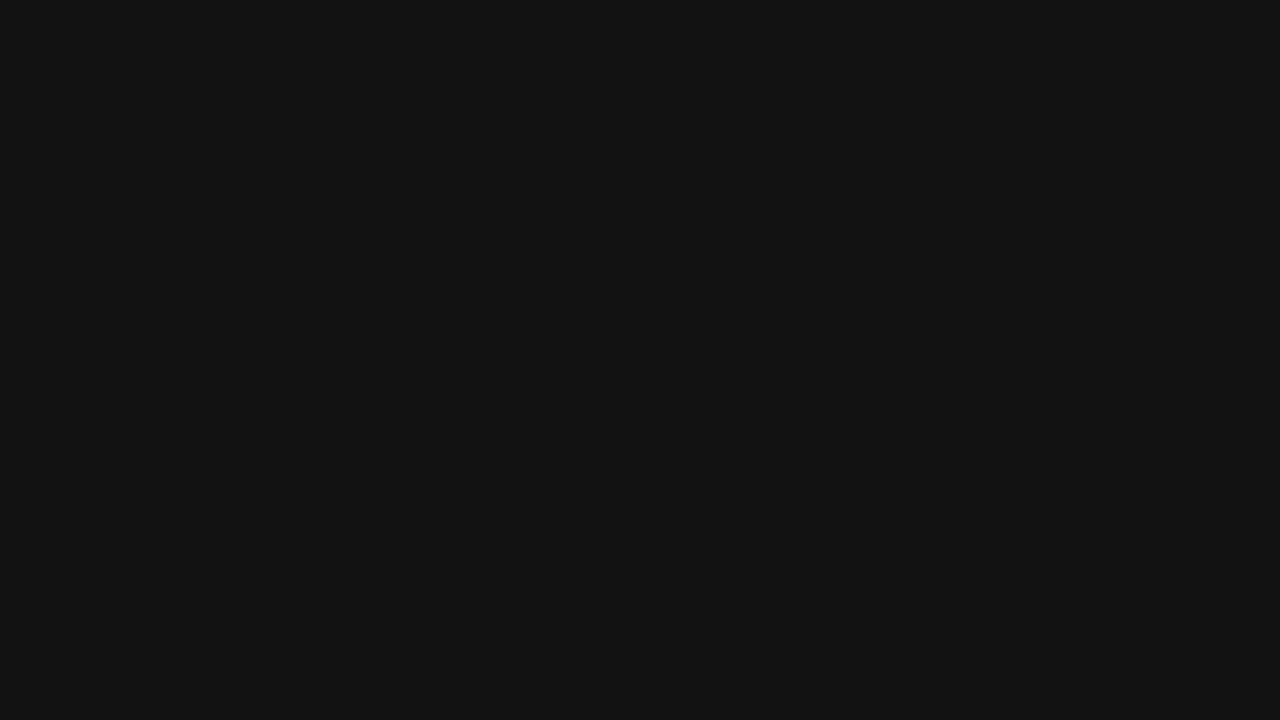

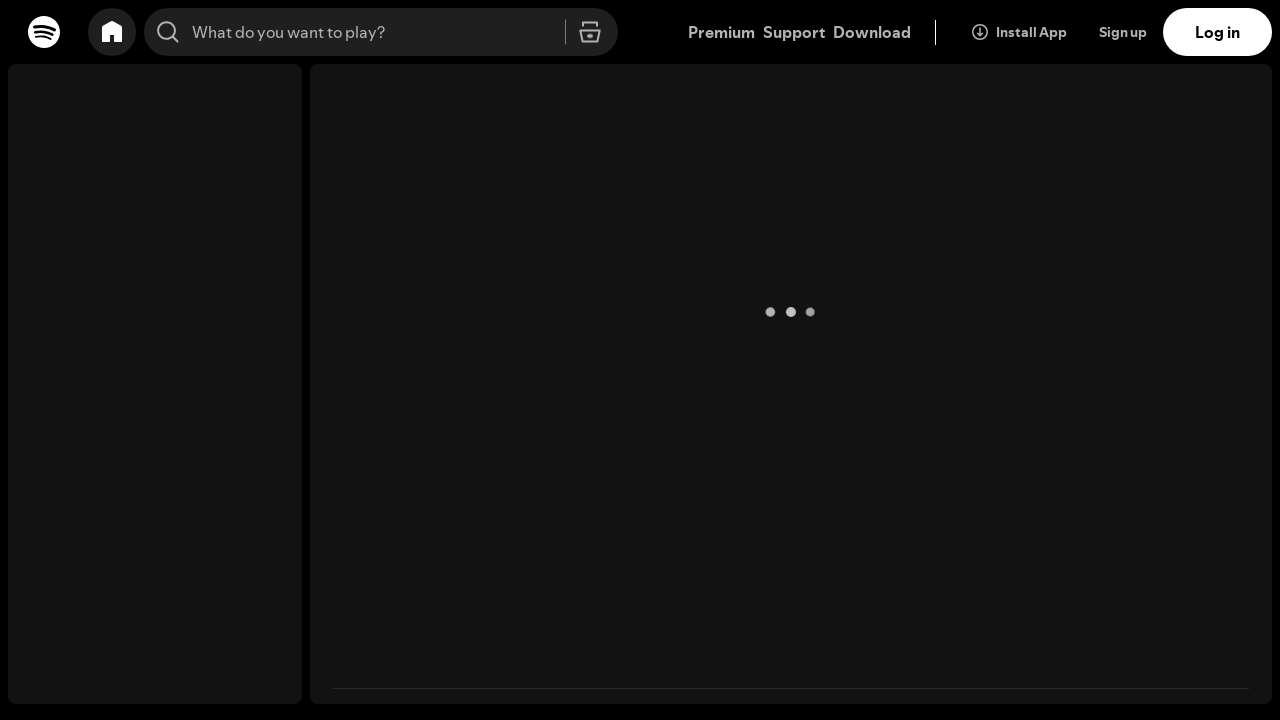